Tests navigation on the Playwright documentation website by clicking the "Getting Started" link and verifying the URL changes to the intro page

Starting URL: http://playwright.dev

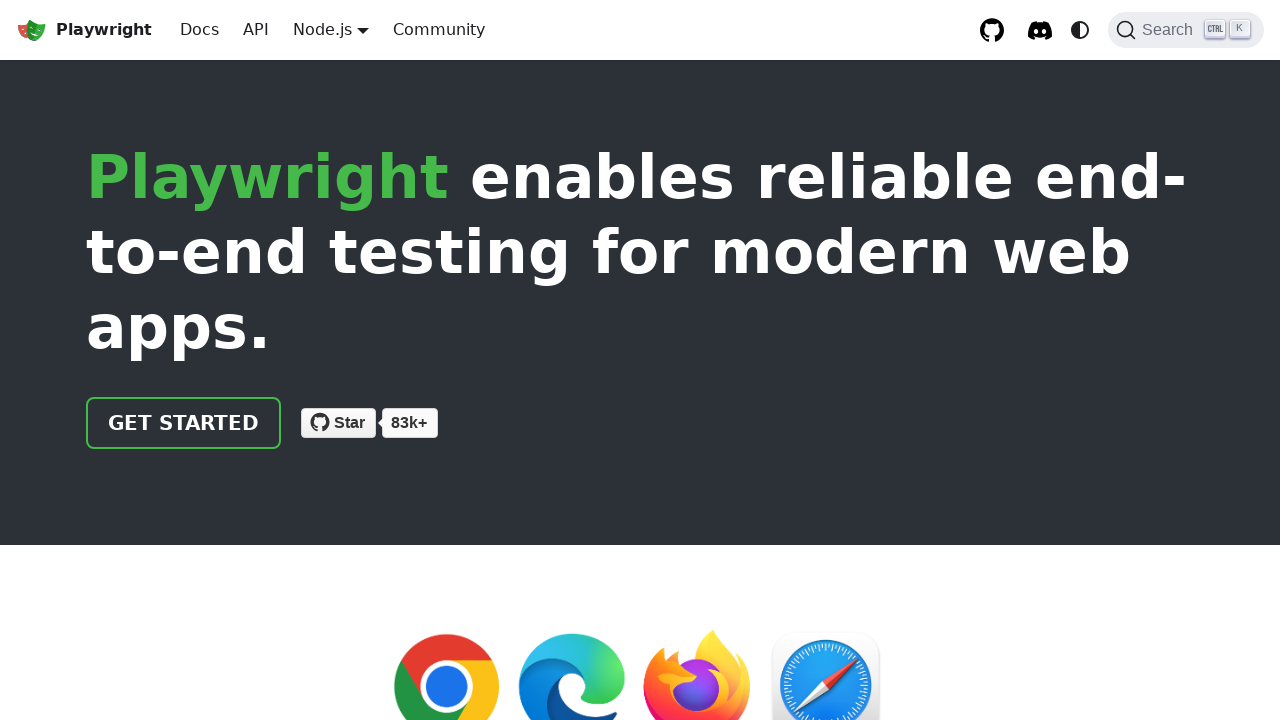

Clicked 'Getting Started' link at (146, 533) on internal:text="Getting Started"i
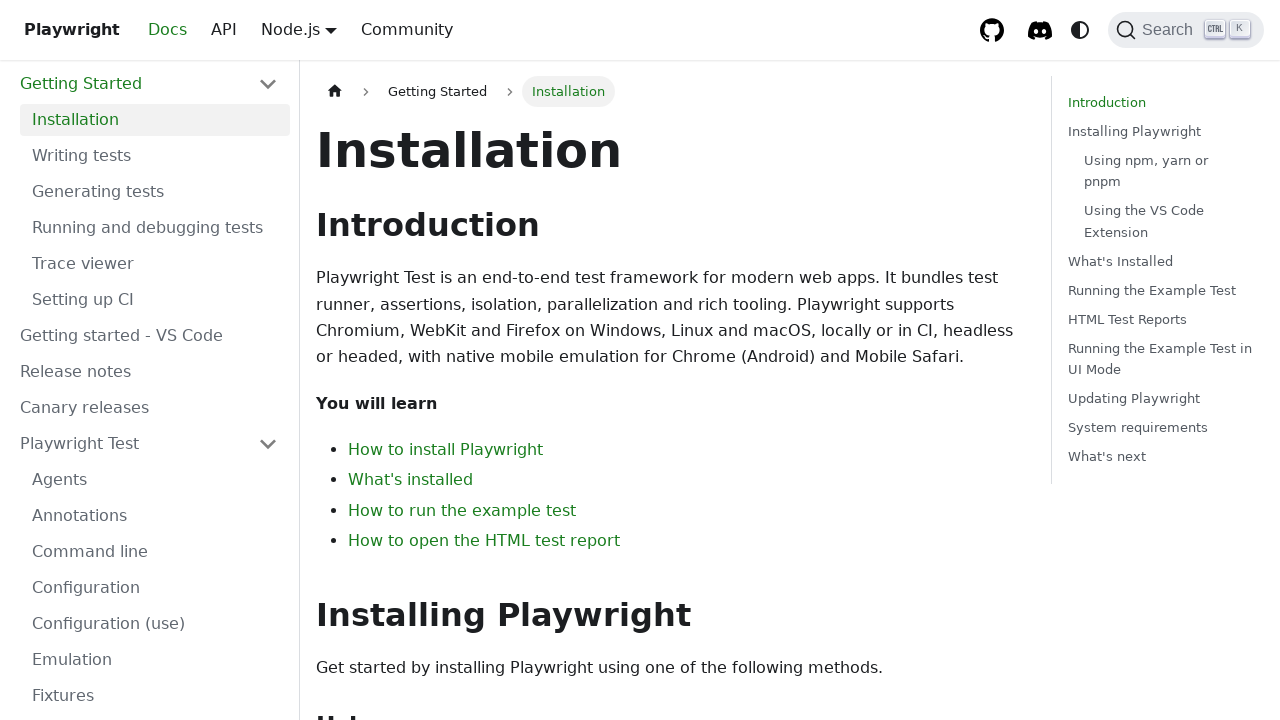

Verified navigation to intro page at https://playwright.dev/docs/intro
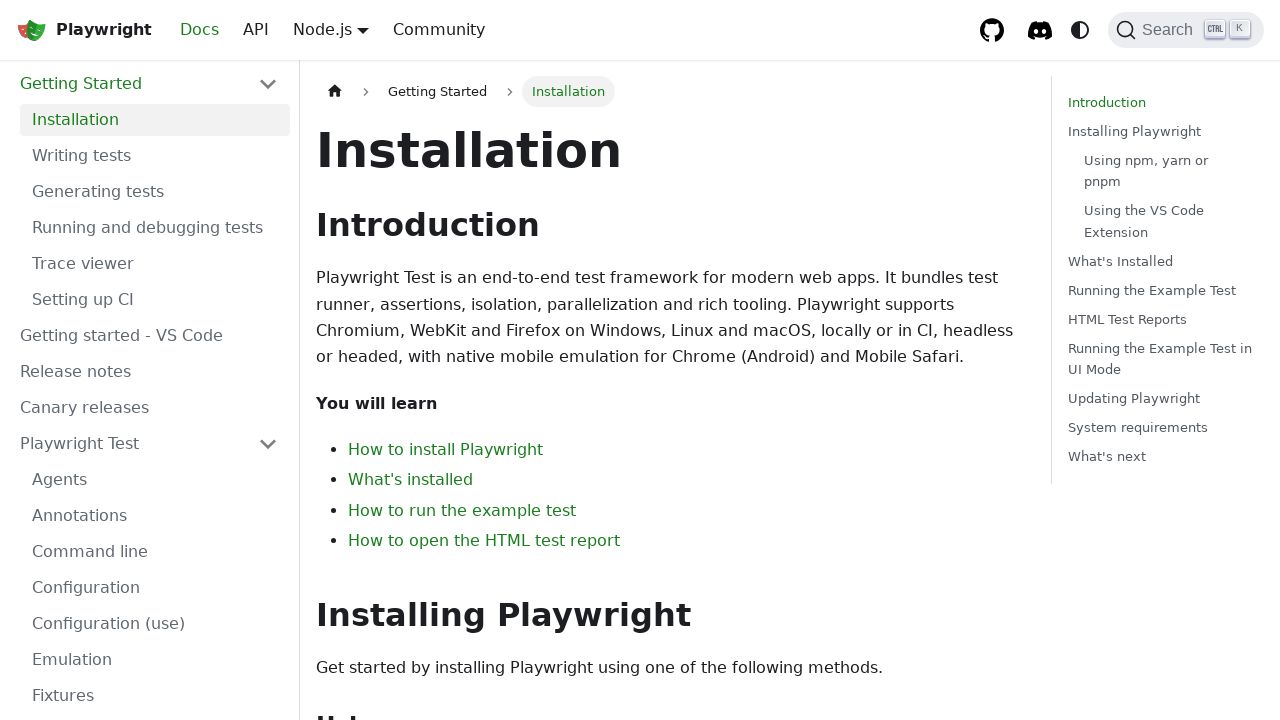

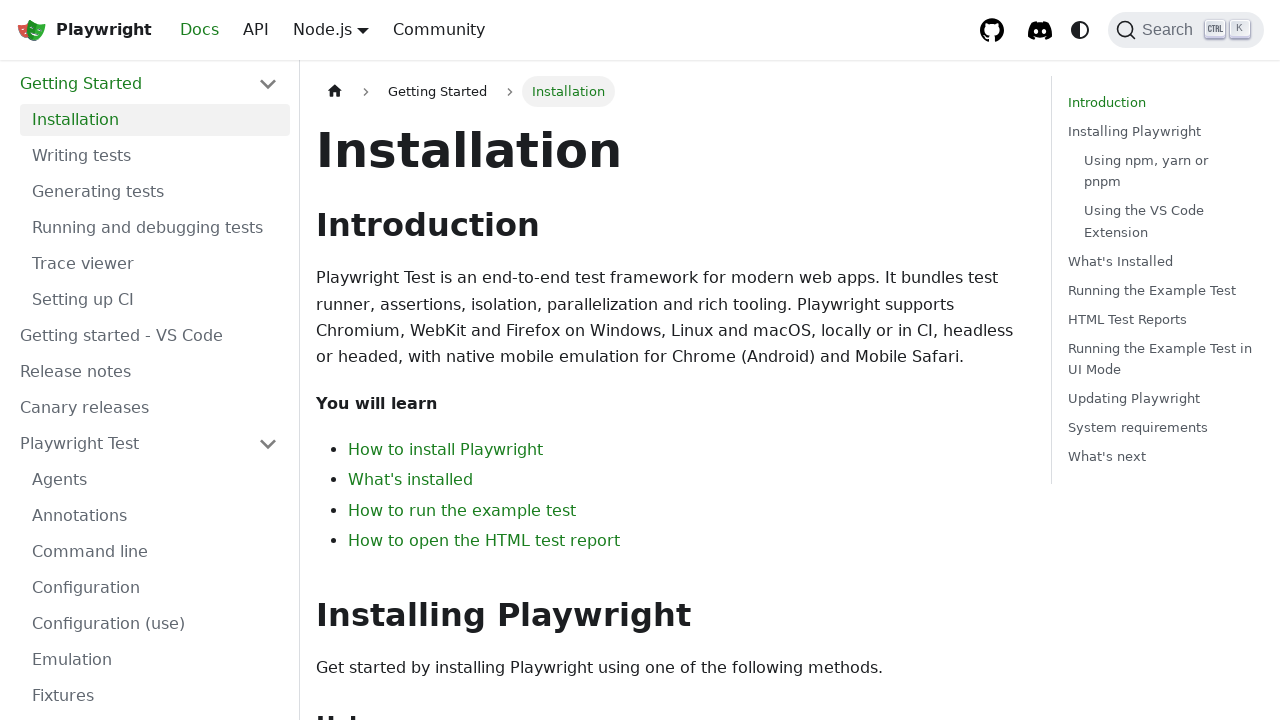